Navigates to the Swarthmore College course catalog departments page and clicks on the first department link in the list.

Starting URL: https://catalog.swarthmore.edu/content.php?catoid=7&navoid=194

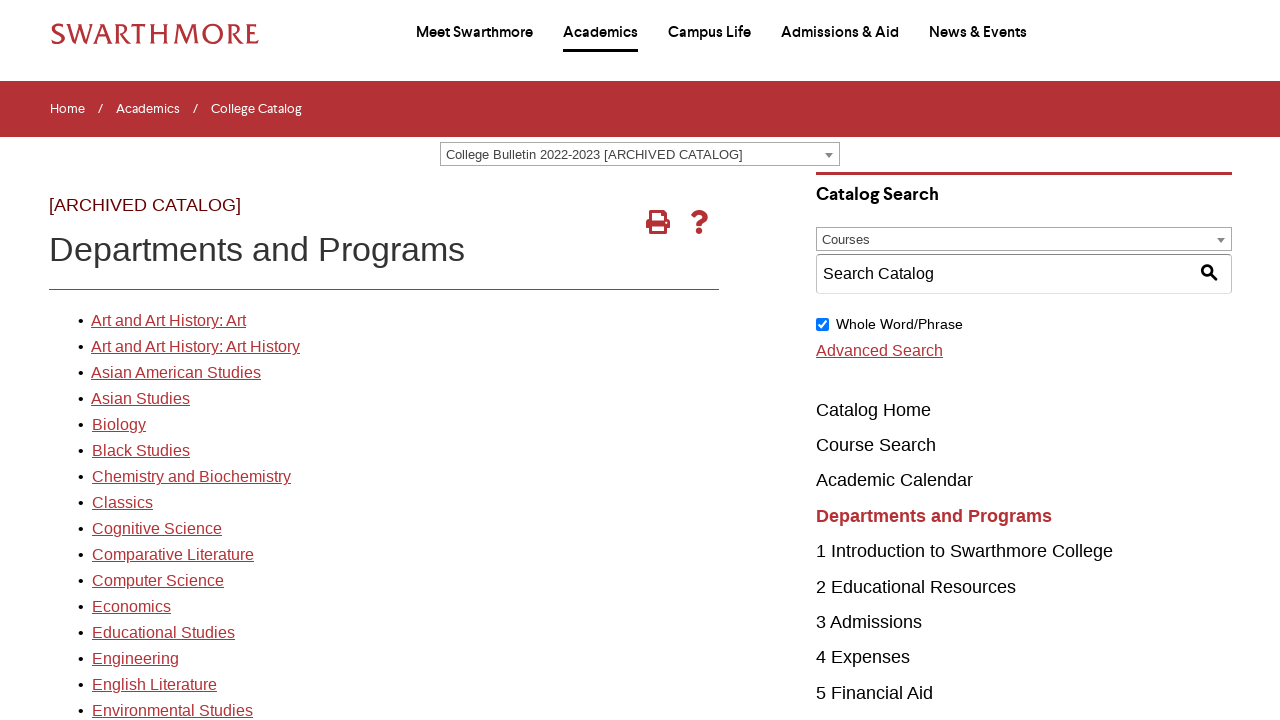

Clicked on the first department link in the catalog list at (168, 321) on xpath=//*[@id='gateway-page']/body/table/tbody/tr[3]/td[1]/table/tbody/tr[2]/td[
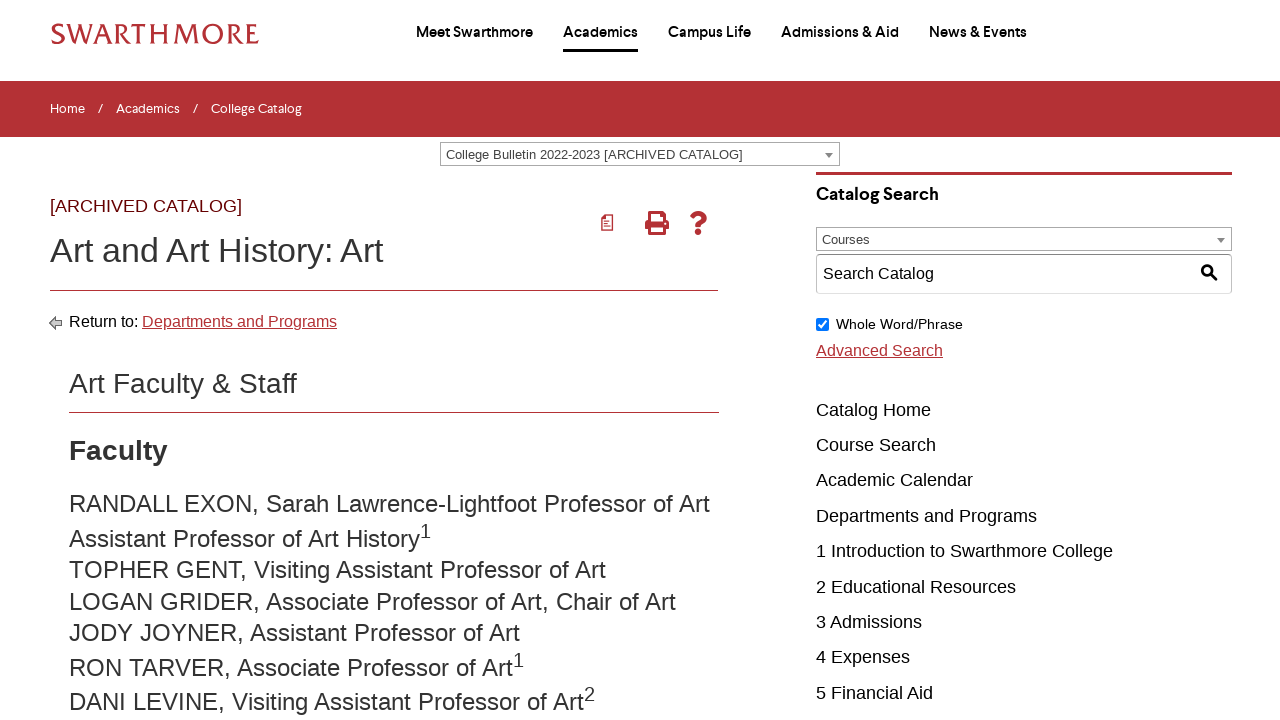

Waited for navigation to complete after clicking department link
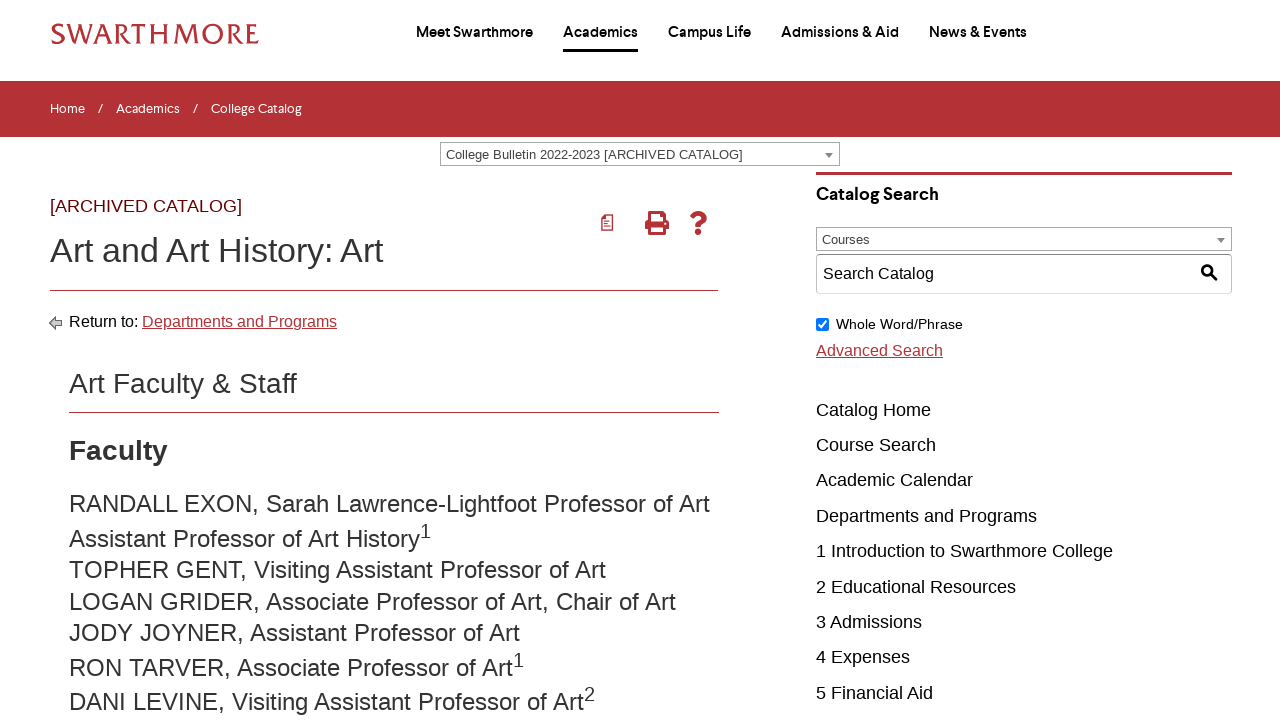

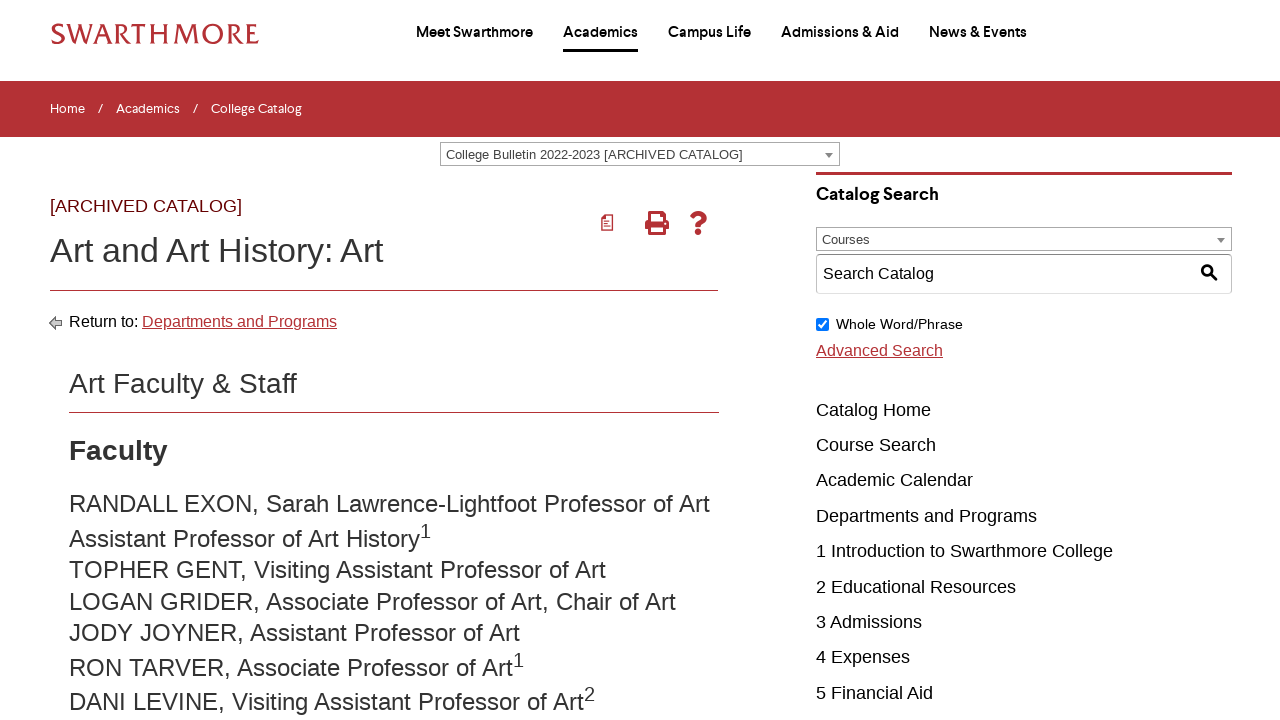